Tests product search and add-to-cart functionality on an e-commerce practice site by searching for "ca", verifying 4 products appear, and adding items including Cashews to the cart.

Starting URL: https://rahulshettyacademy.com/seleniumPractise/#/

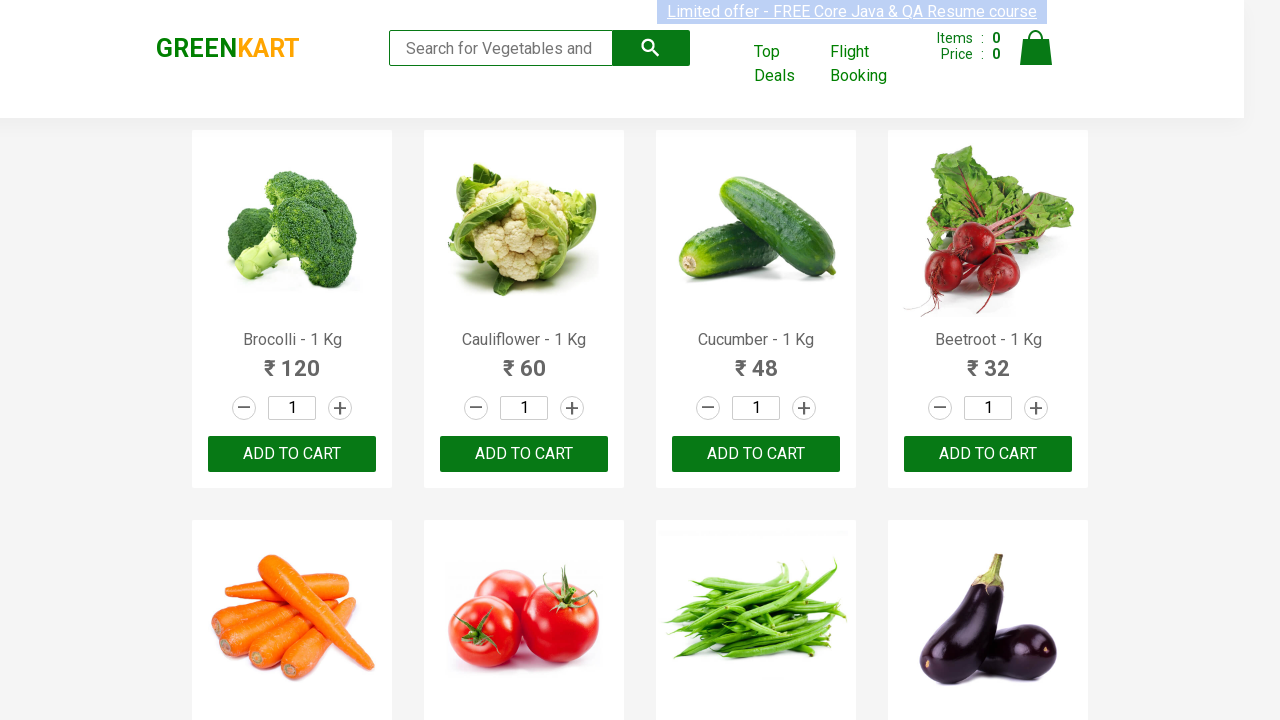

Typed 'ca' in the search box on .search-keyword
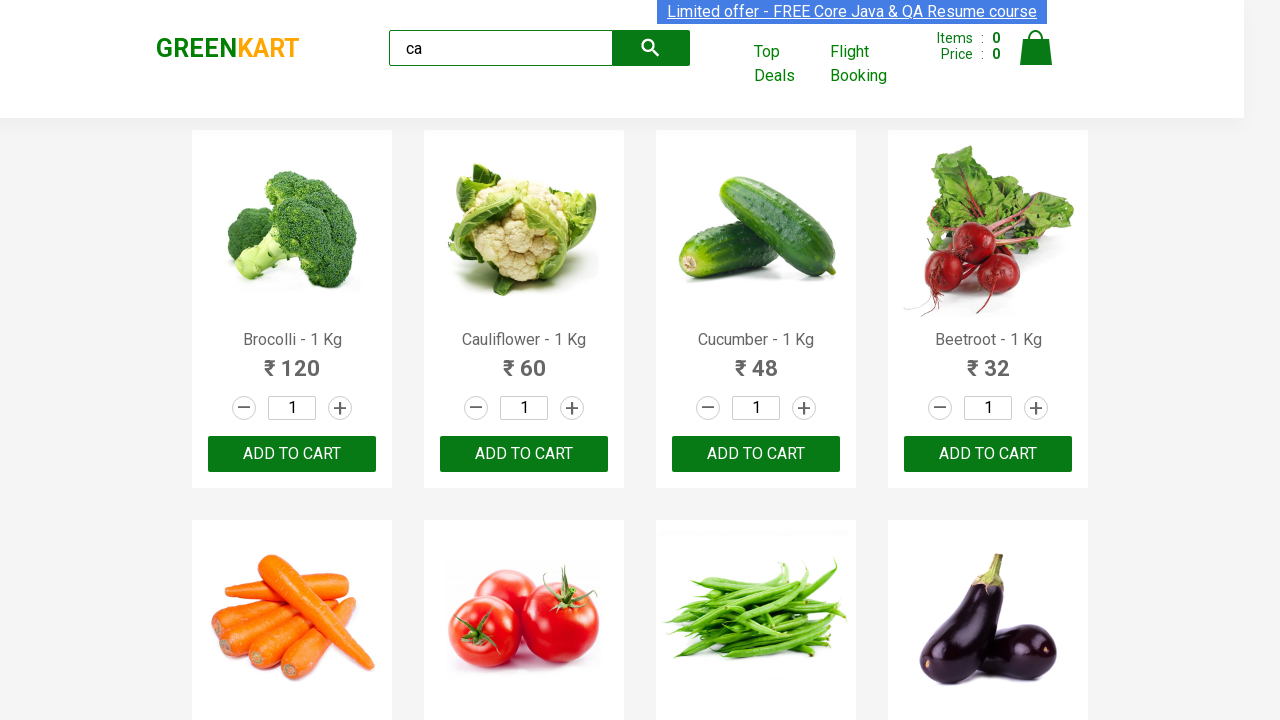

Waited 2 seconds for search results to load
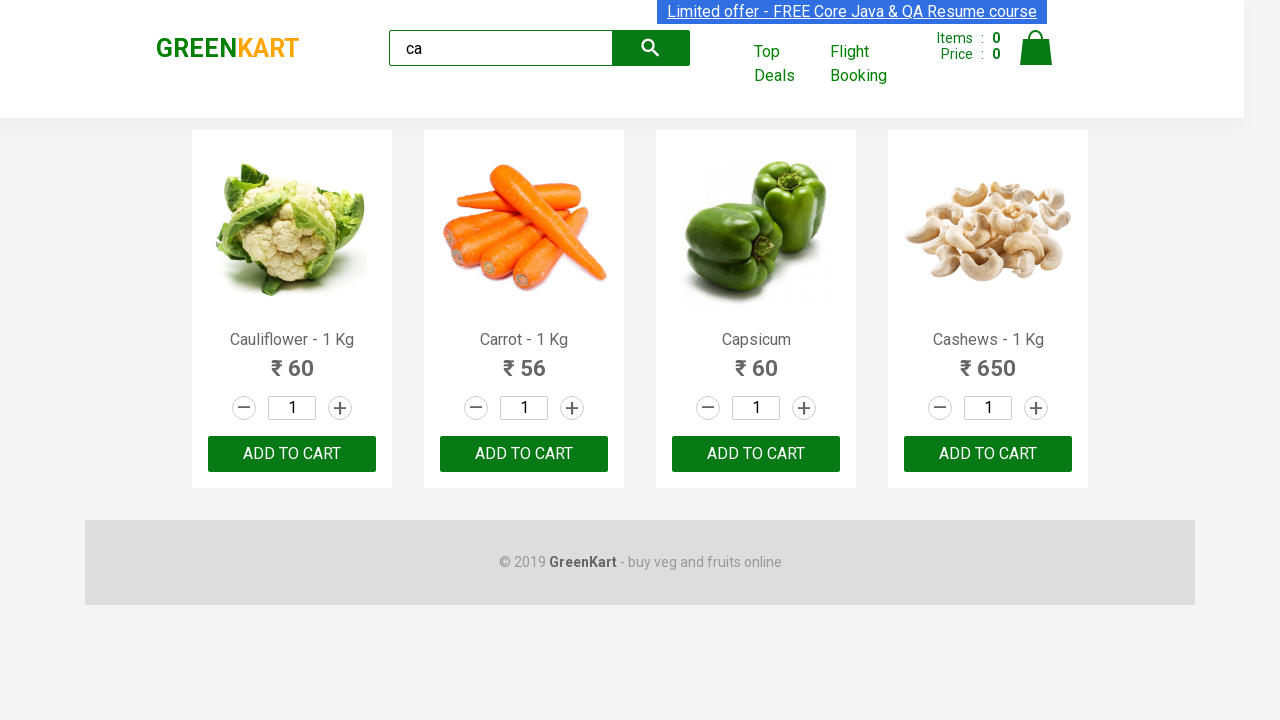

Verified 4 products are visible in search results
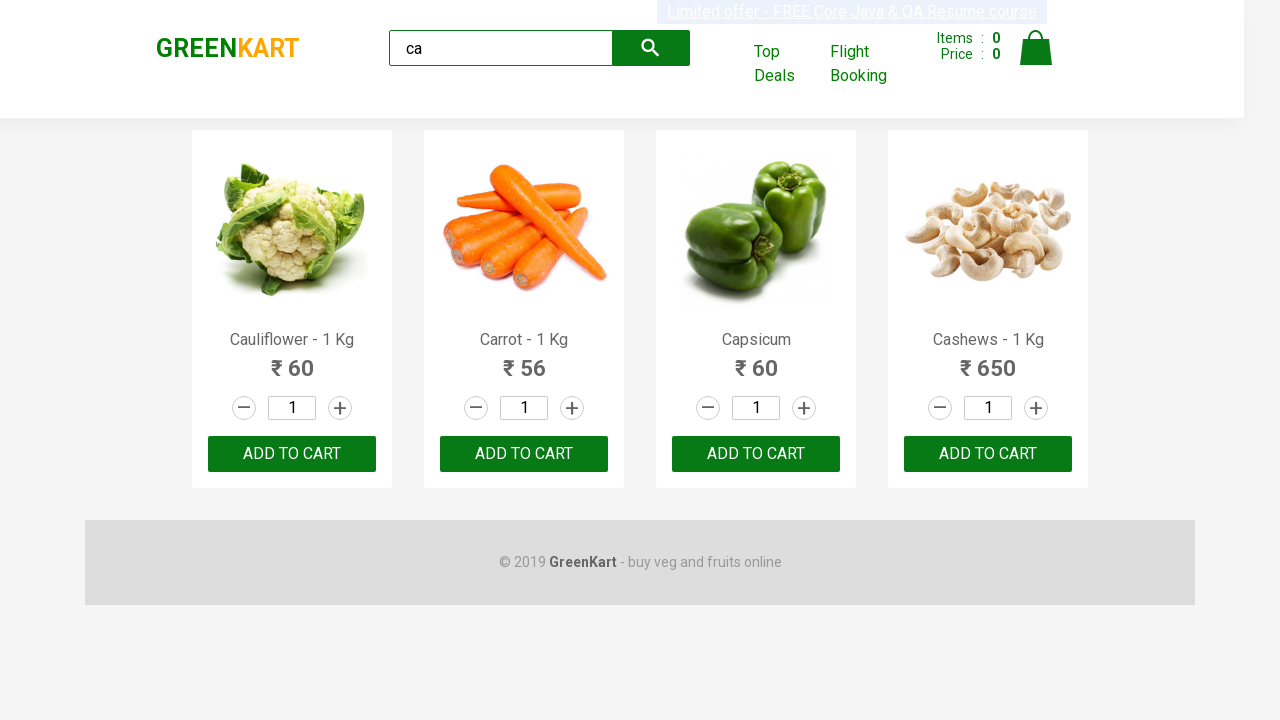

Clicked ADD TO CART on the 3rd product at (756, 454) on .products .product >> nth=2 >> text=ADD TO CART
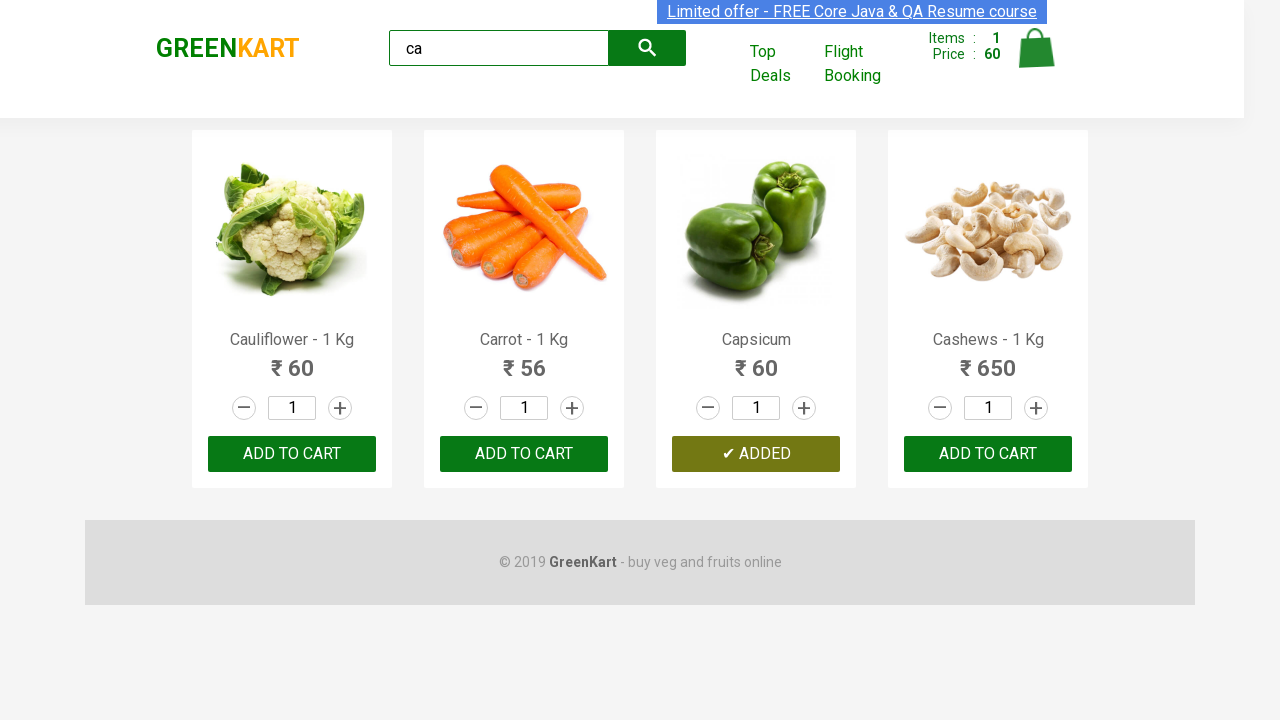

Retrieved total product count: 4
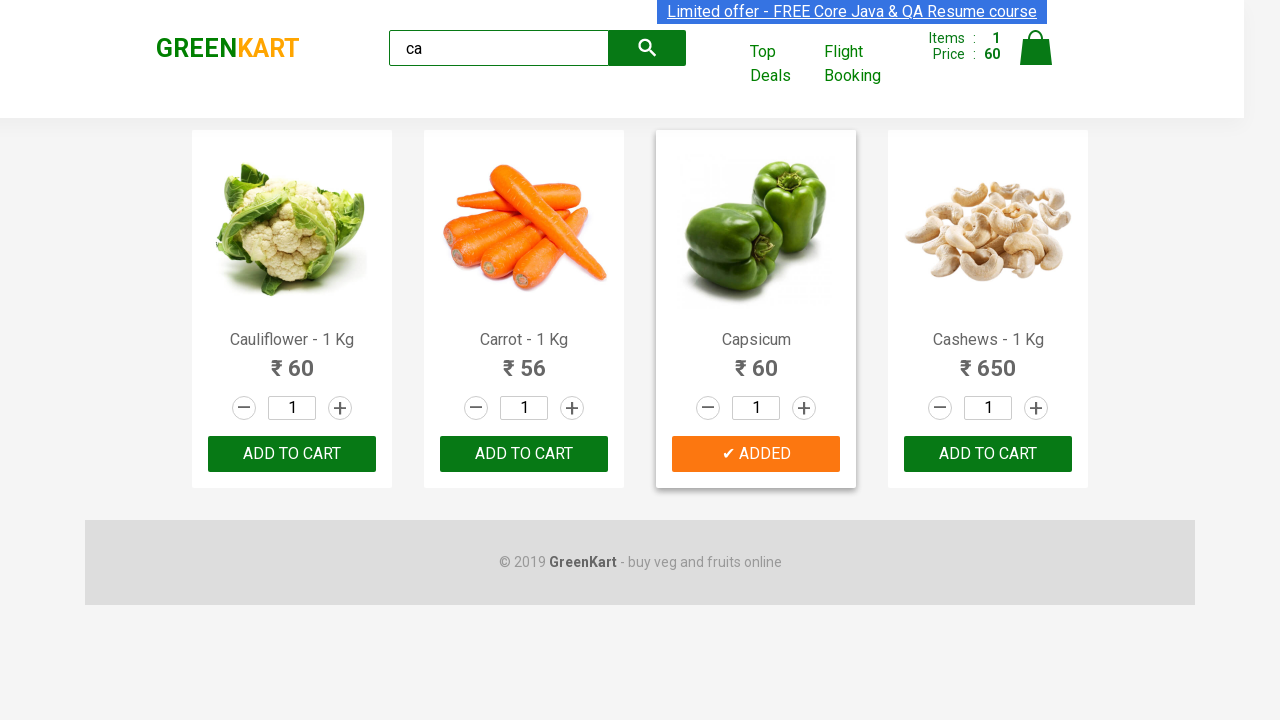

Found Cashews product and clicked ADD TO CART at (988, 454) on .products .product >> nth=3 >> button
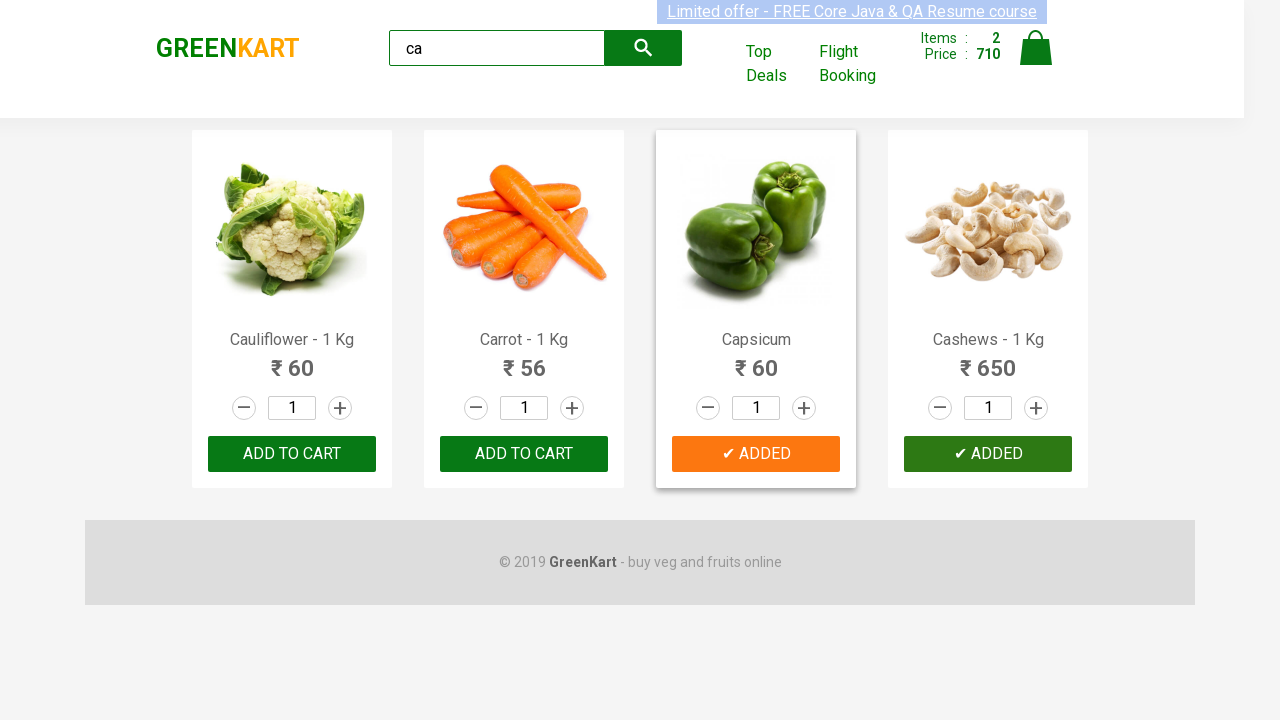

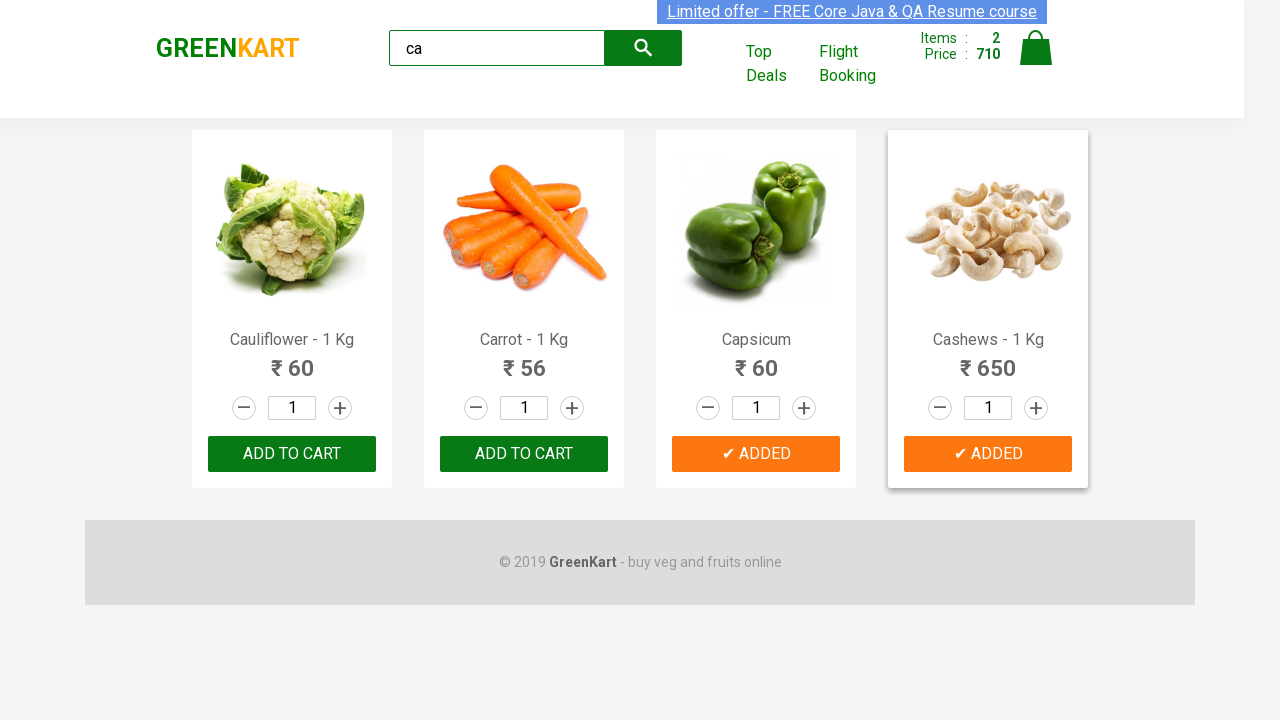